Navigates to The Internet Herokuapp homepage and clicks on the 'A/B Testing' link to navigate to that section.

Starting URL: https://the-internet.herokuapp.com/

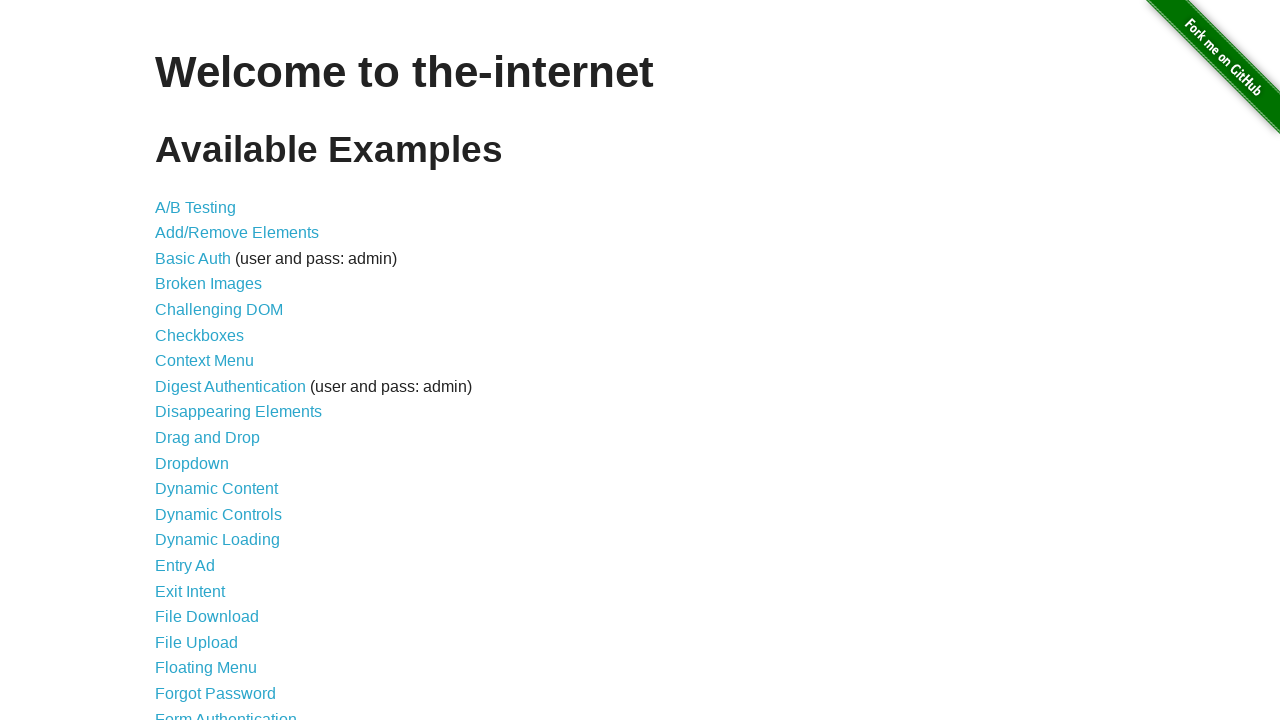

Navigated to The Internet Herokuapp homepage
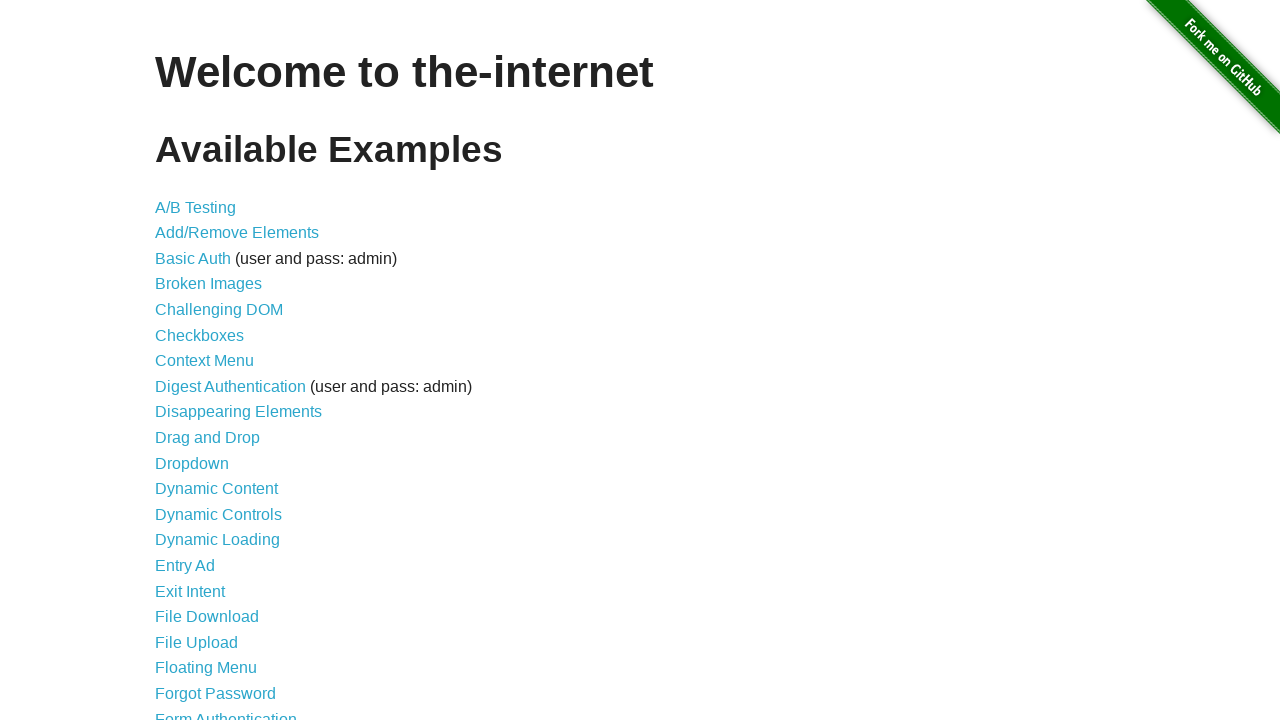

Clicked on the 'A/B Testing' link at (196, 207) on text=A/B Testing
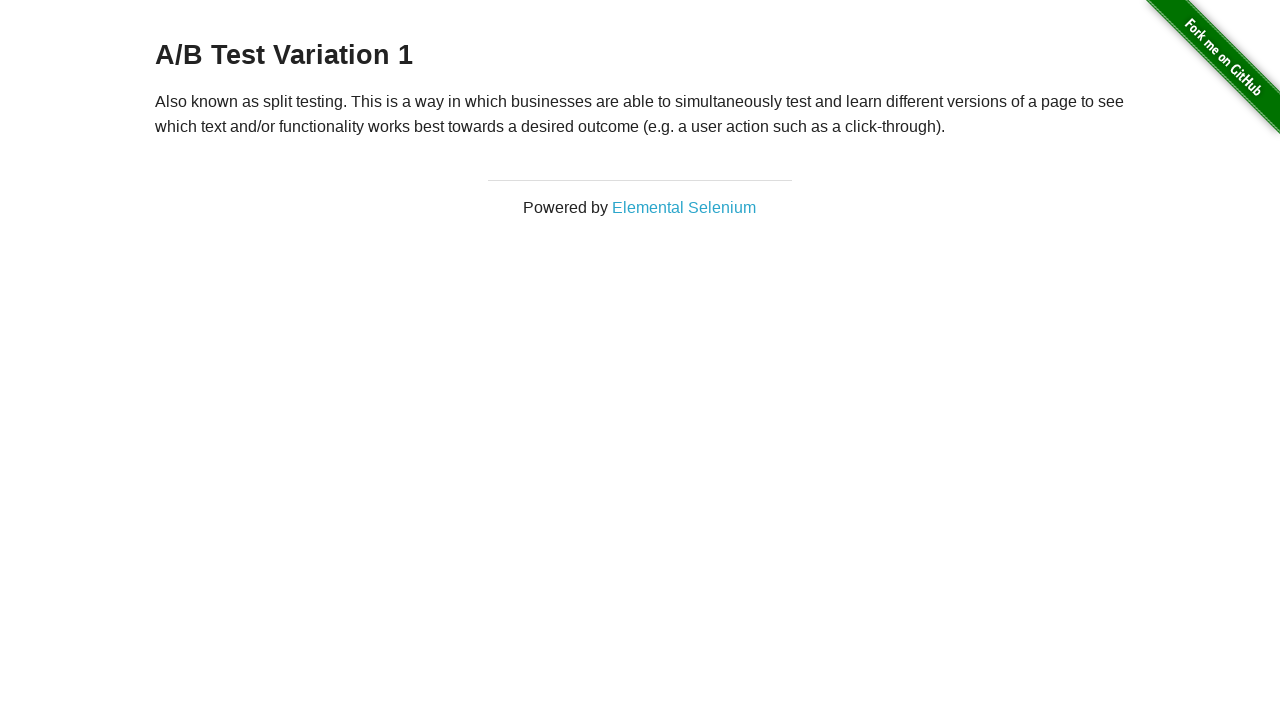

Navigation to A/B Testing section completed
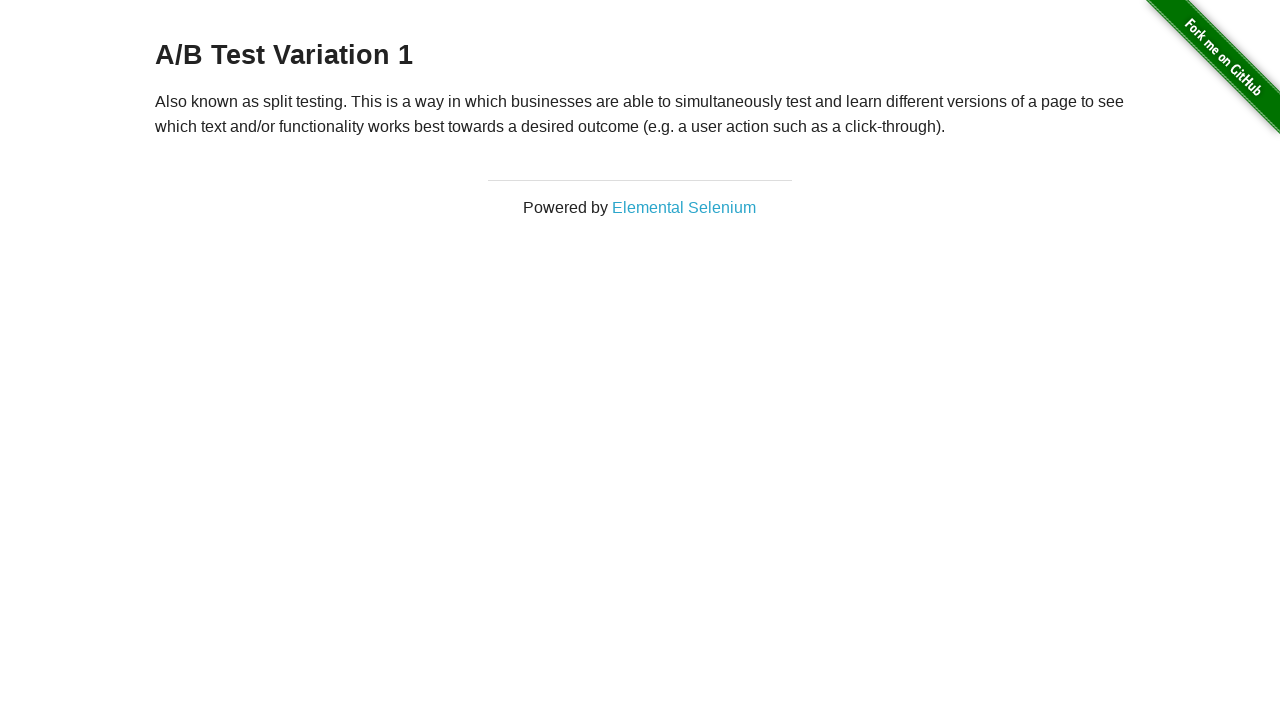

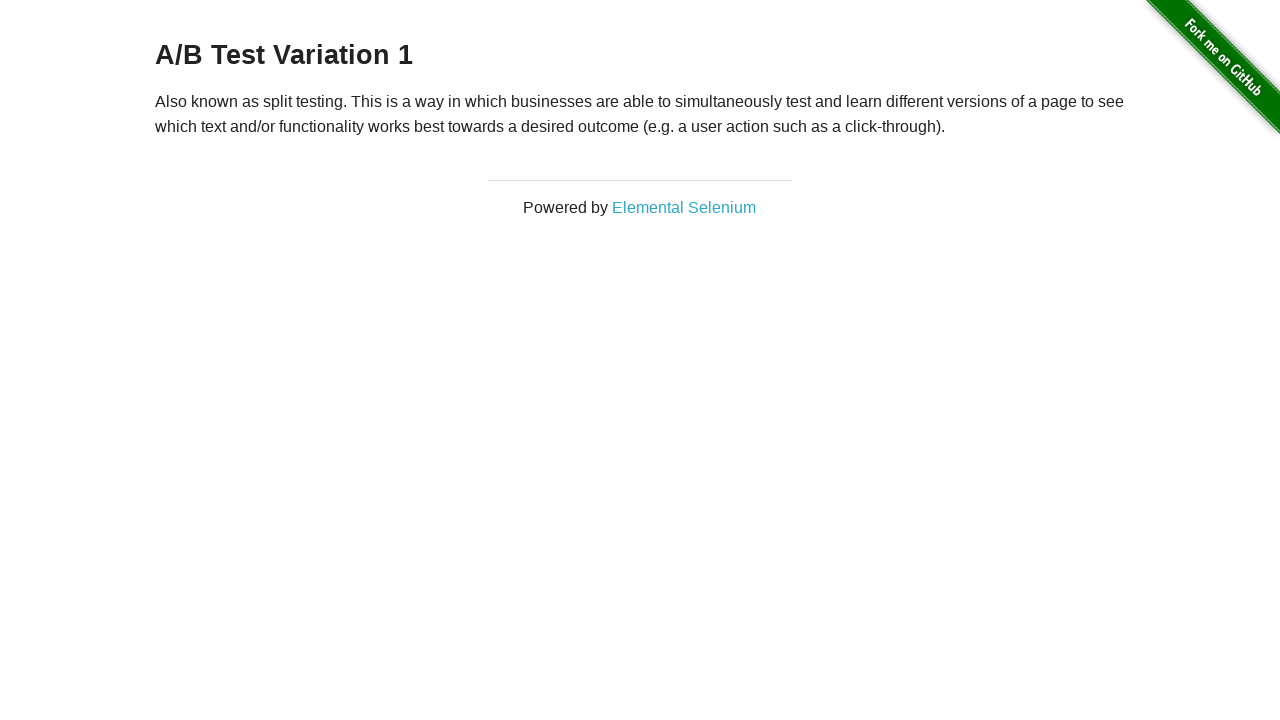